Tests scrolling to the bottom of the page and then back to the top using JavaScript

Starting URL: https://techproeducation.com

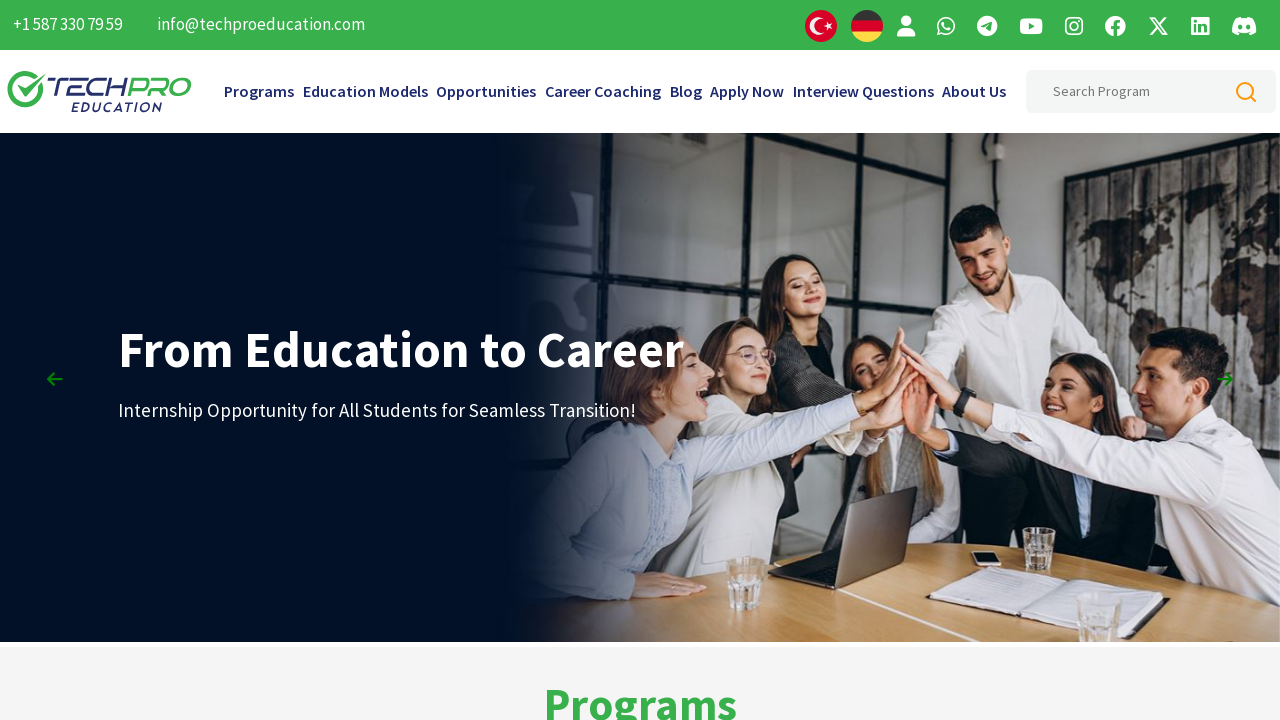

Scrolled to the bottom of the page using JavaScript
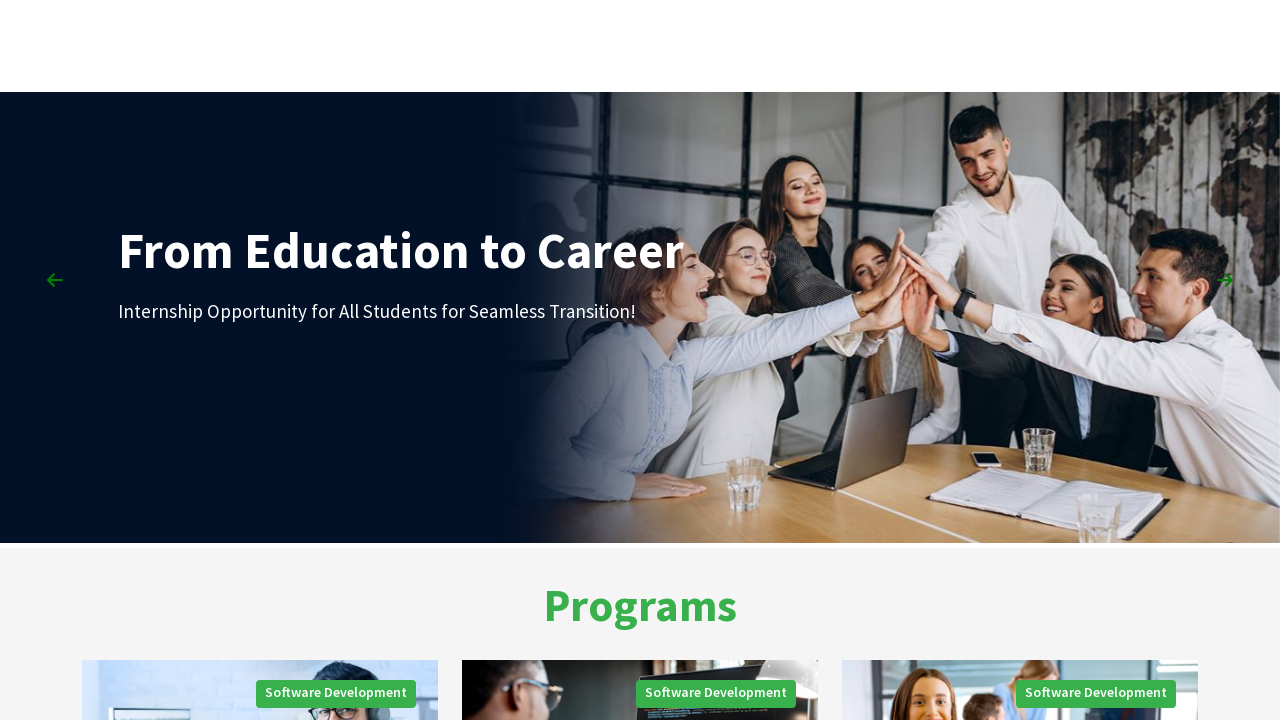

Waited 3 seconds
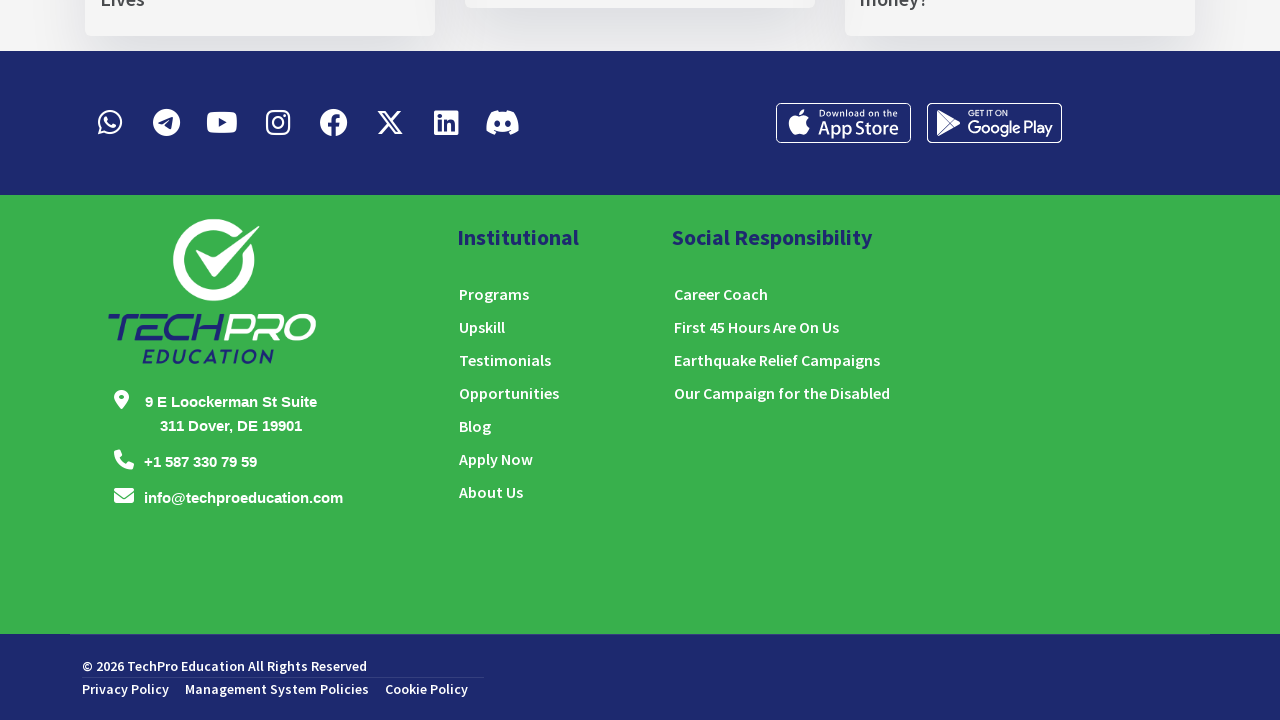

Scrolled back to the top of the page using JavaScript
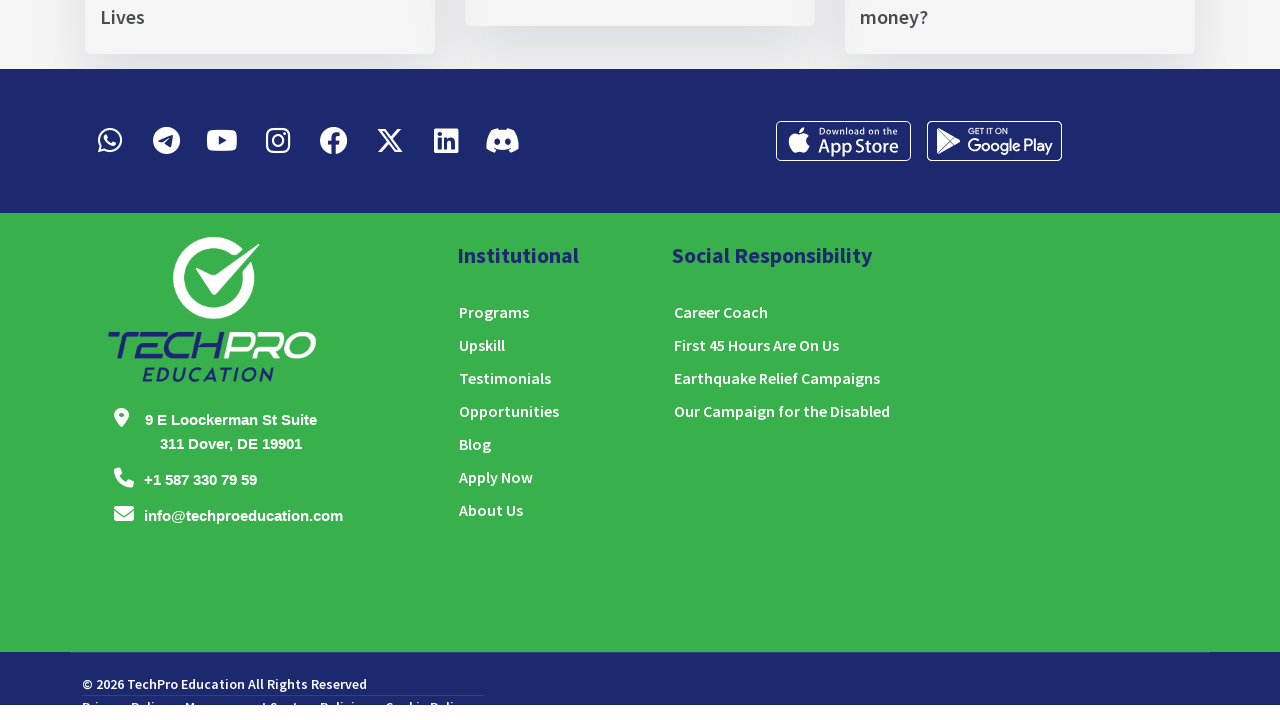

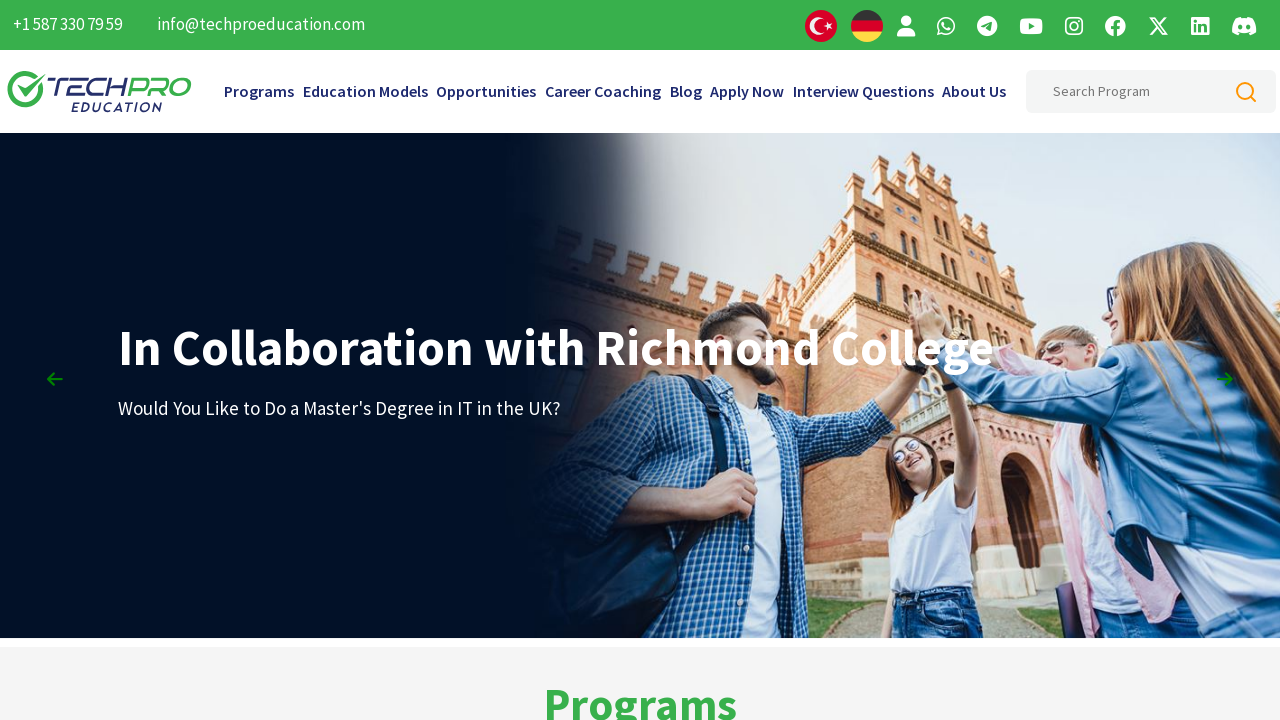